Tests a text box form by filling in user name, email, current address, and permanent address fields, then submitting and verifying the output displays the entered information correctly.

Starting URL: https://demoqa.com/text-box

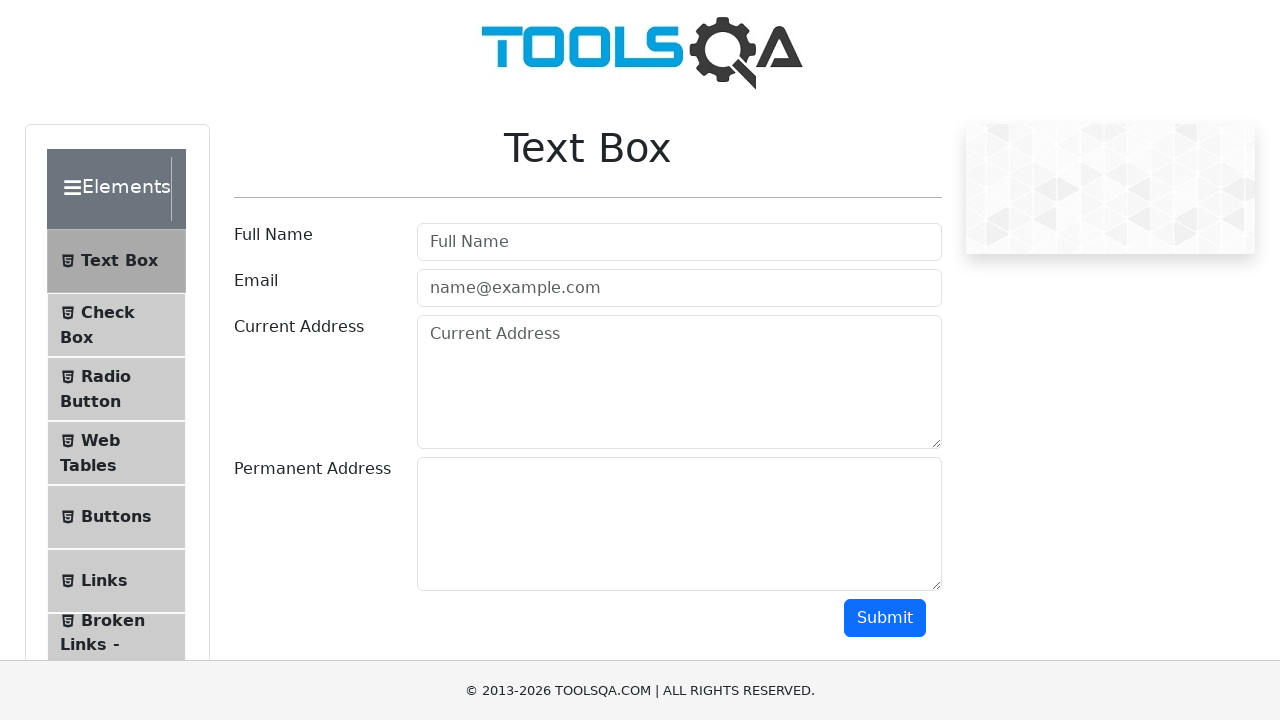

Filled user name field with 'John Doe' on #userName
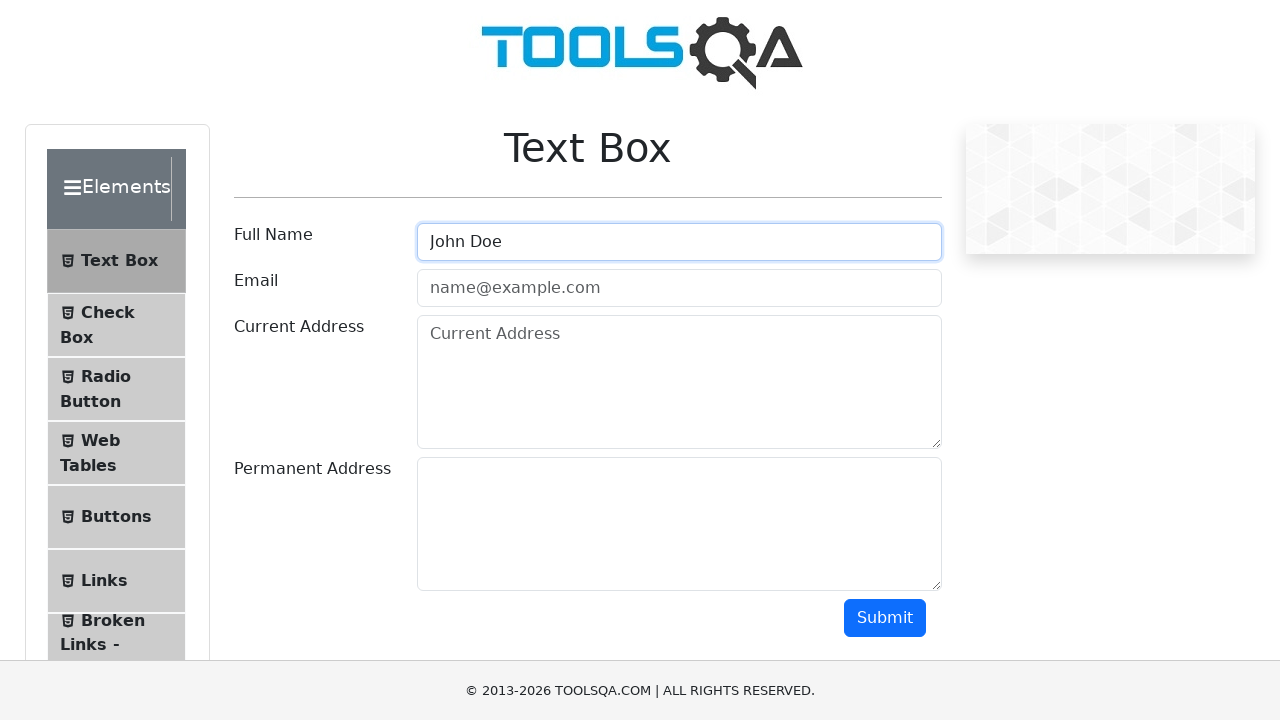

Filled email field with 'john.doe@example.com' on #userEmail
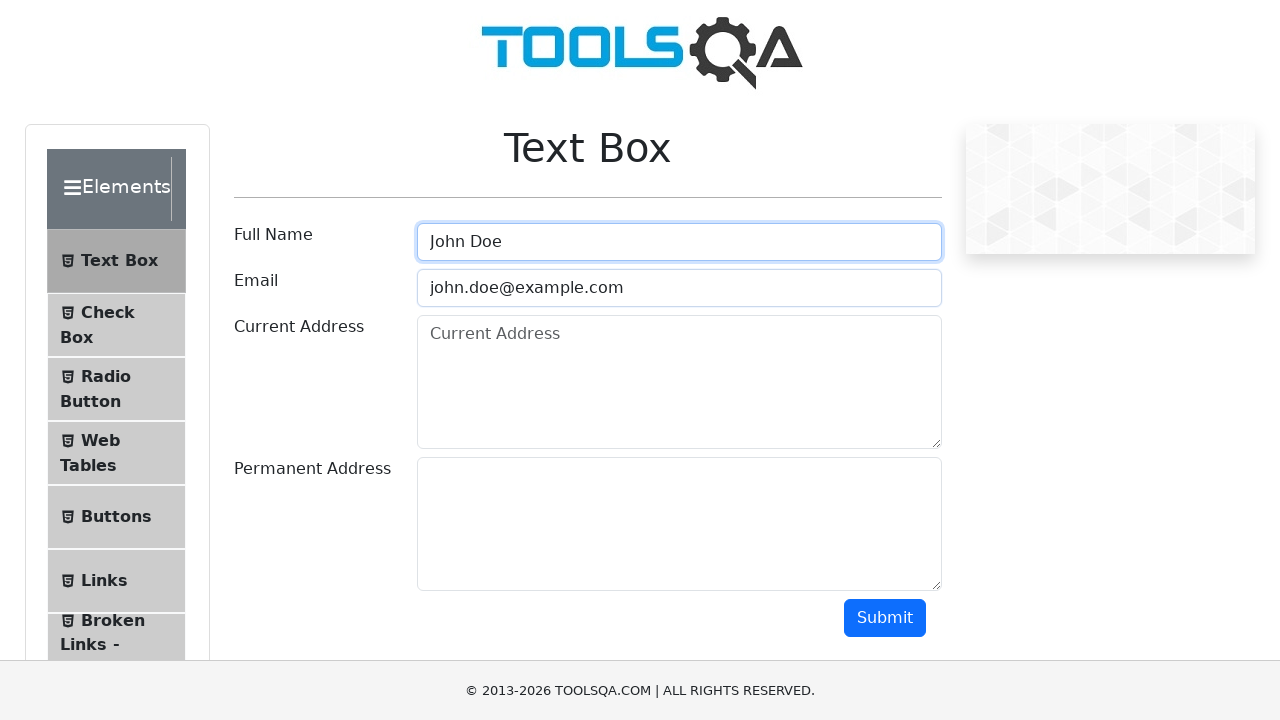

Filled current address field with '35, Current Street, Current Country' on #currentAddress
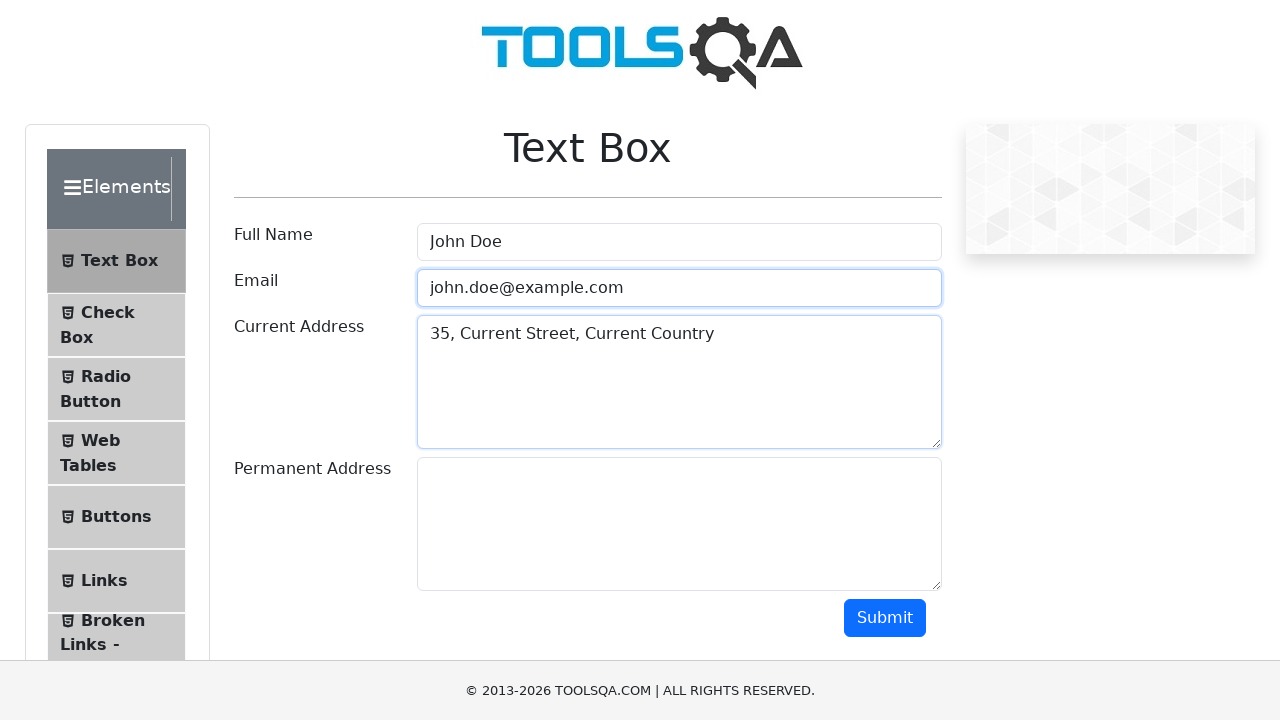

Filled permanent address field with '20, Permanent Street, Permanent Country' on #permanentAddress
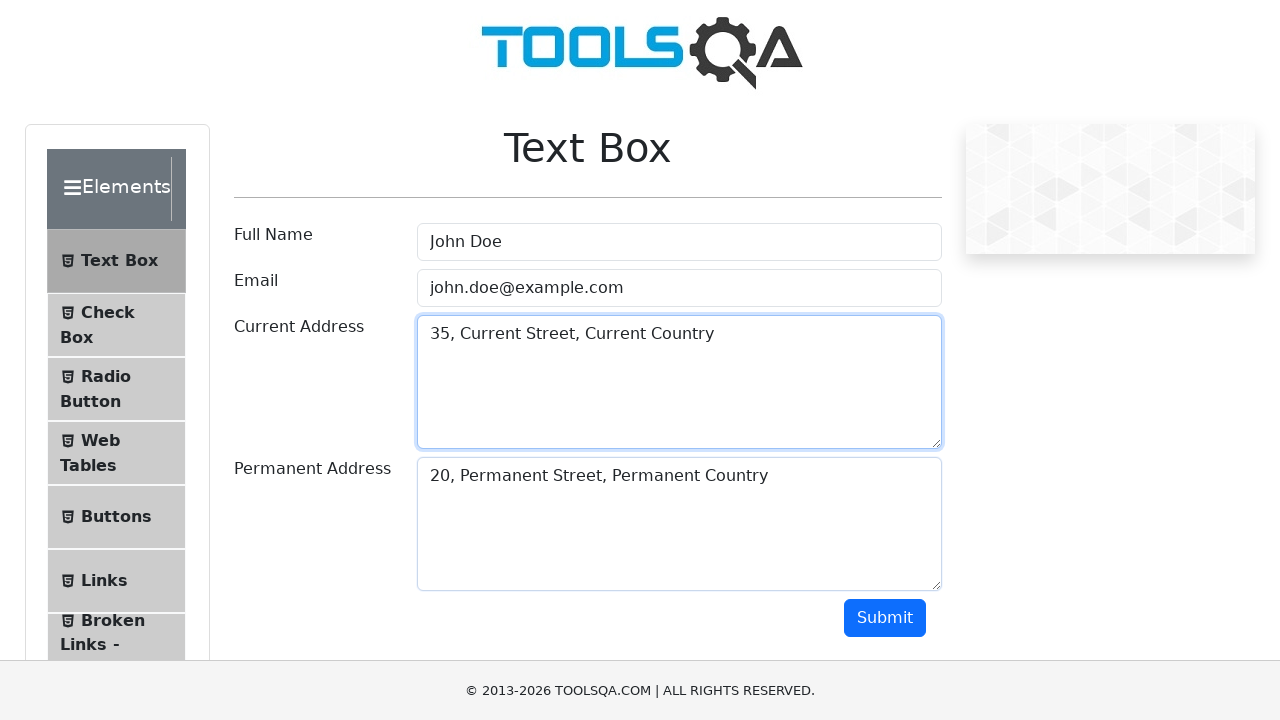

Clicked submit button to submit the form at (885, 618) on #submit
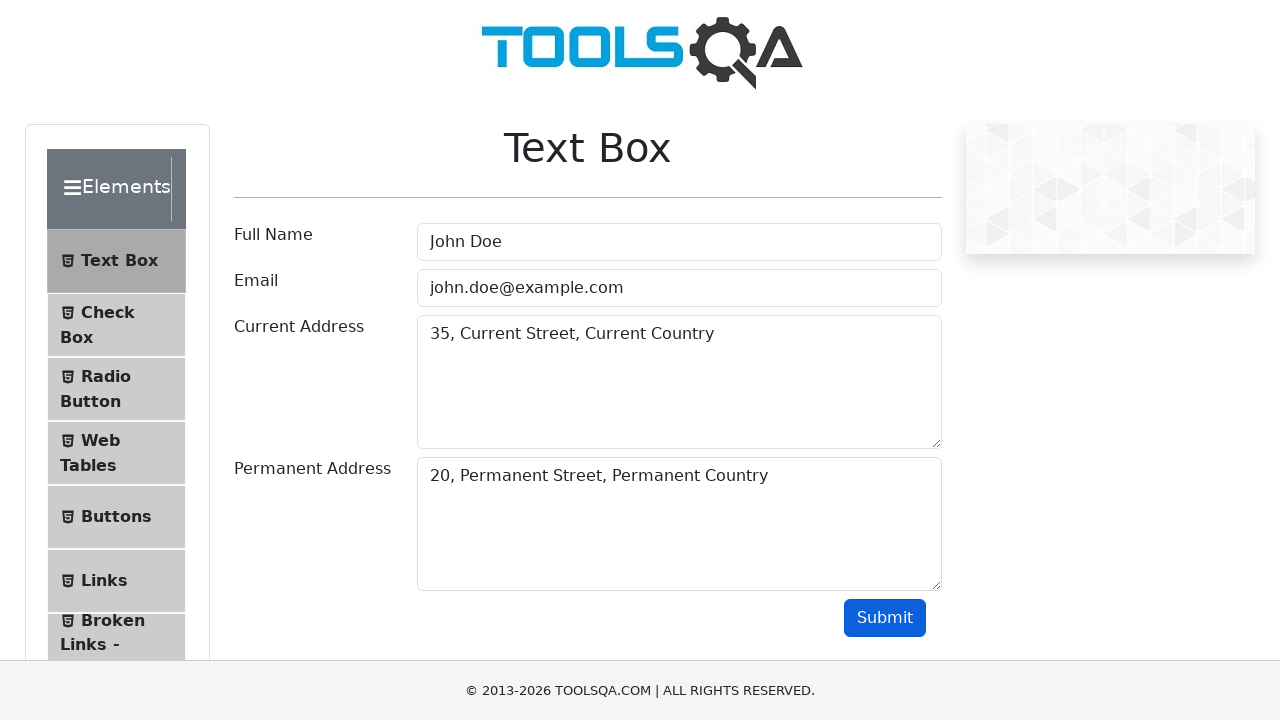

Output section loaded with submitted data
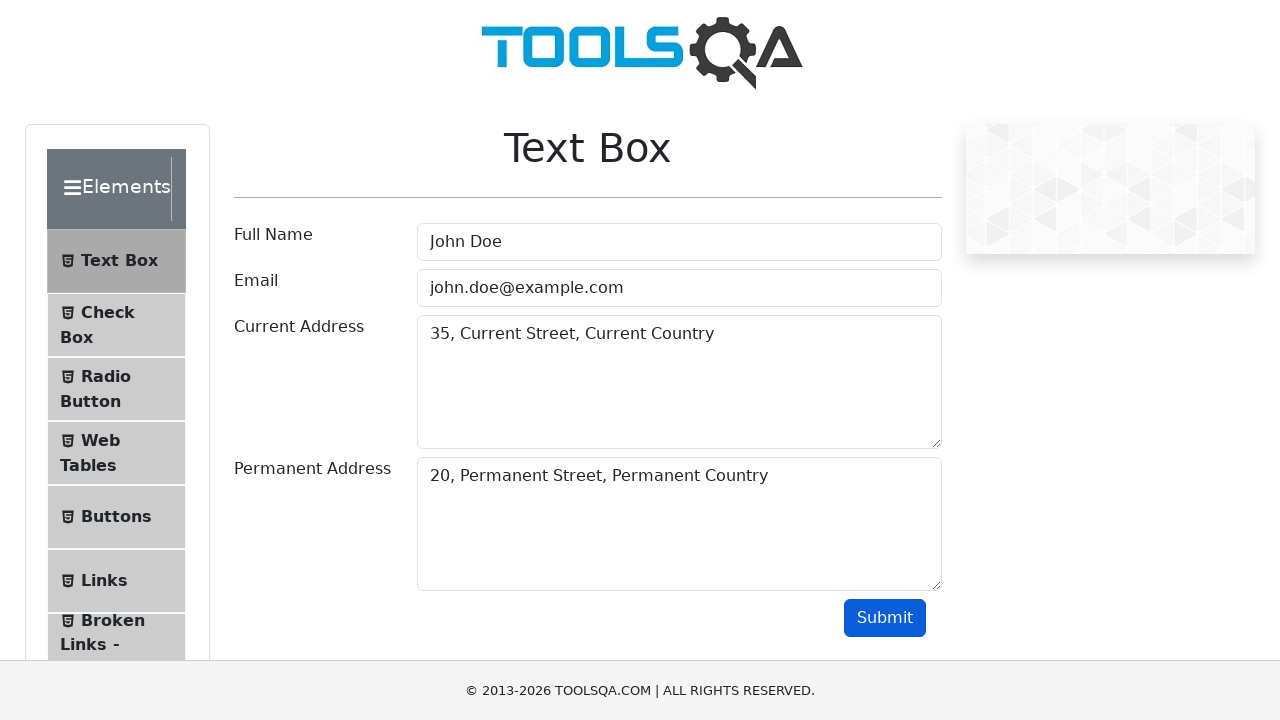

Verified name 'John Doe' appears in output
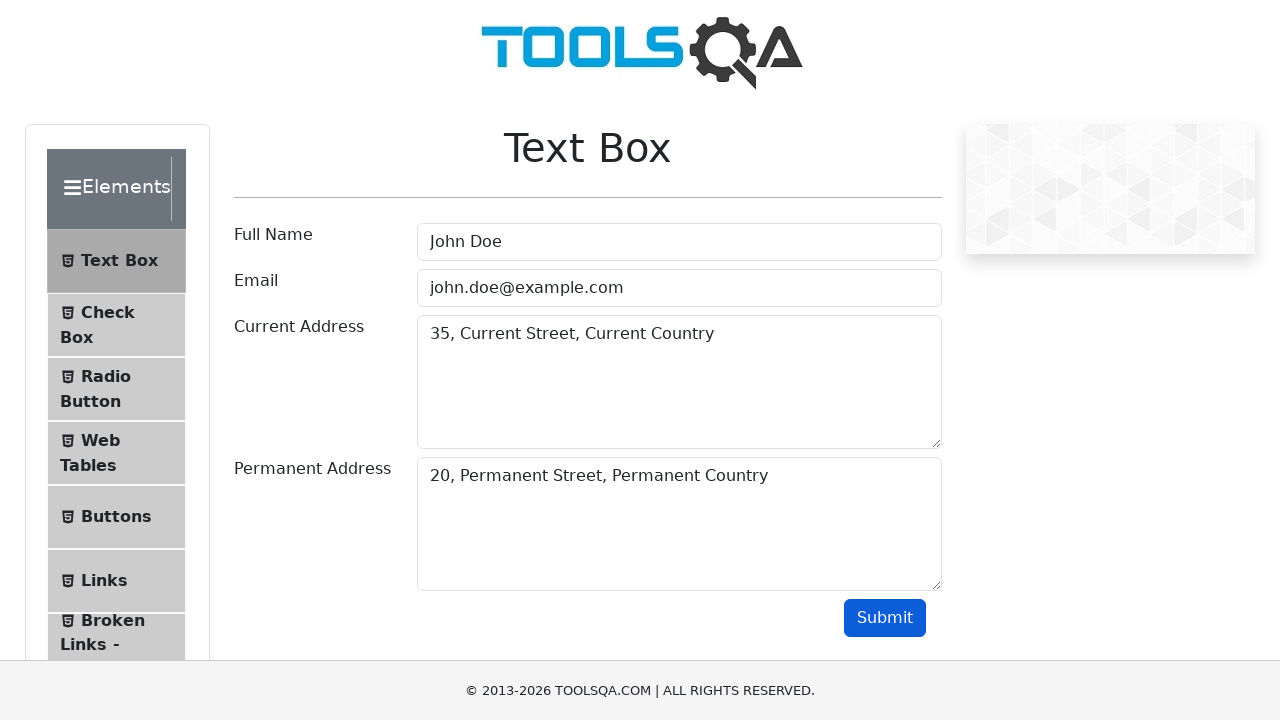

Verified email 'john.doe@example.com' appears in output
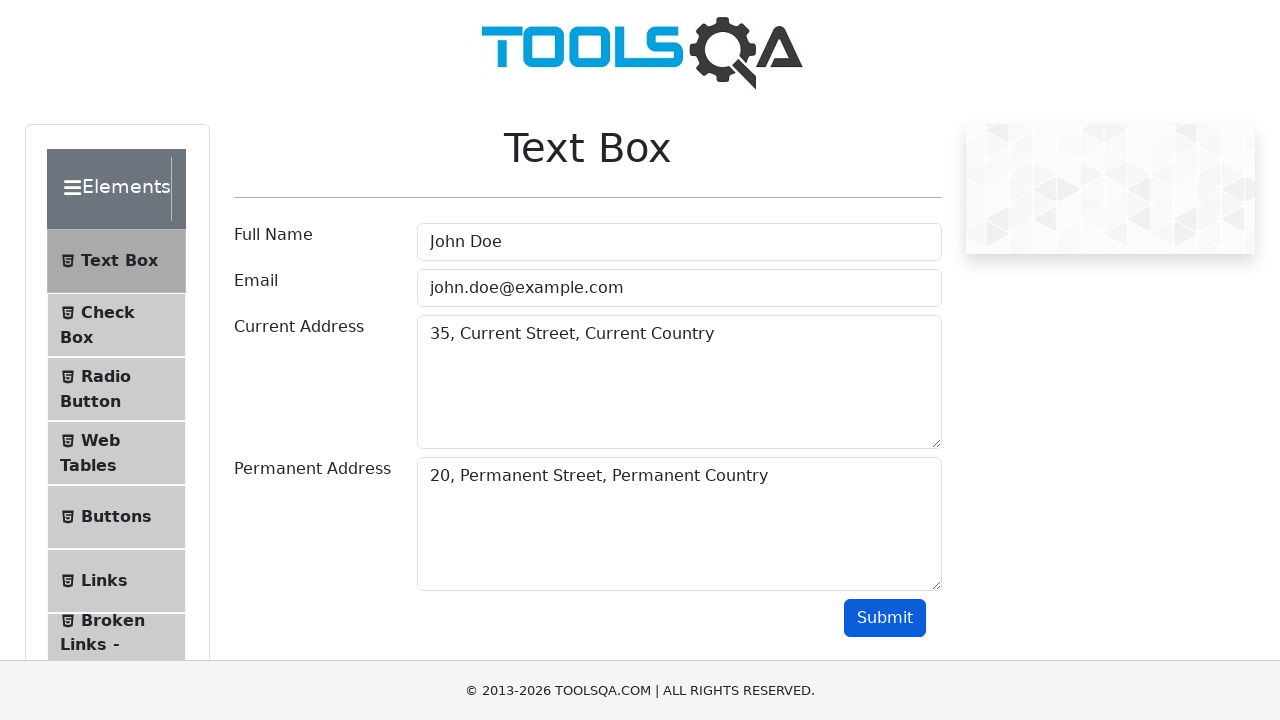

Verified current address '35, Current Street, Current Country' appears in output
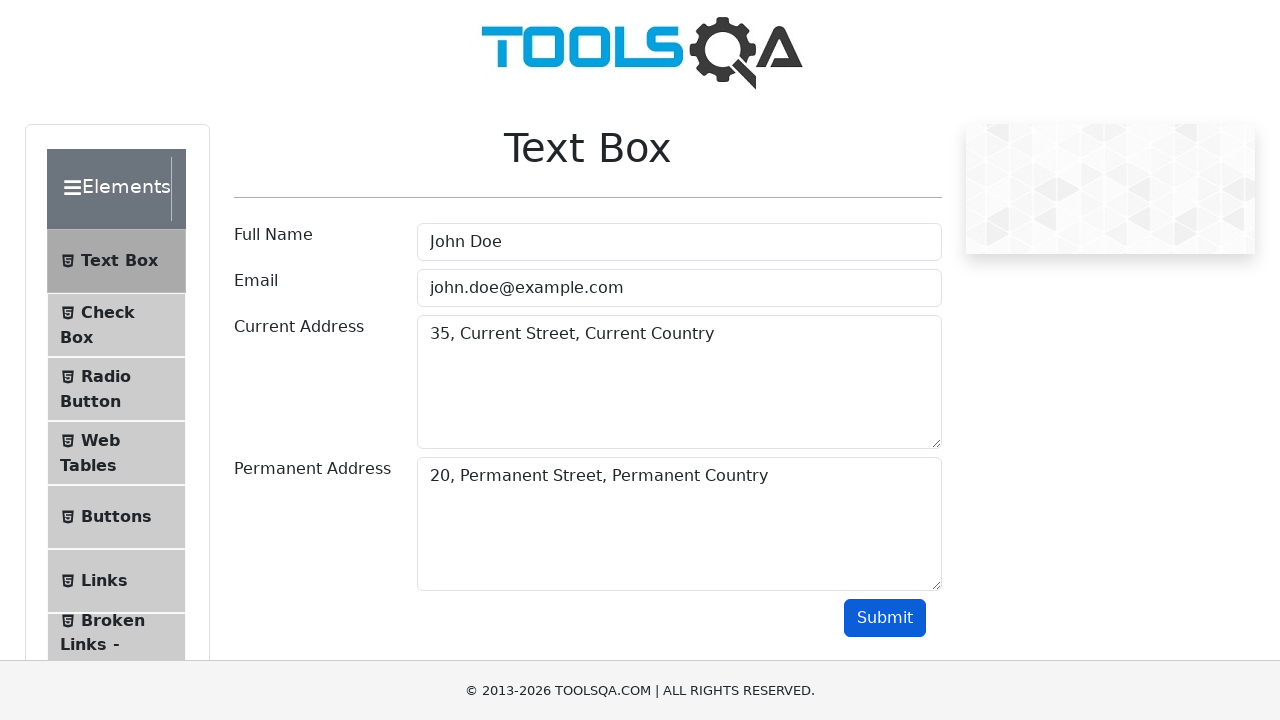

Verified permanent address '20, Permanent Street, Permanent Country' appears in output
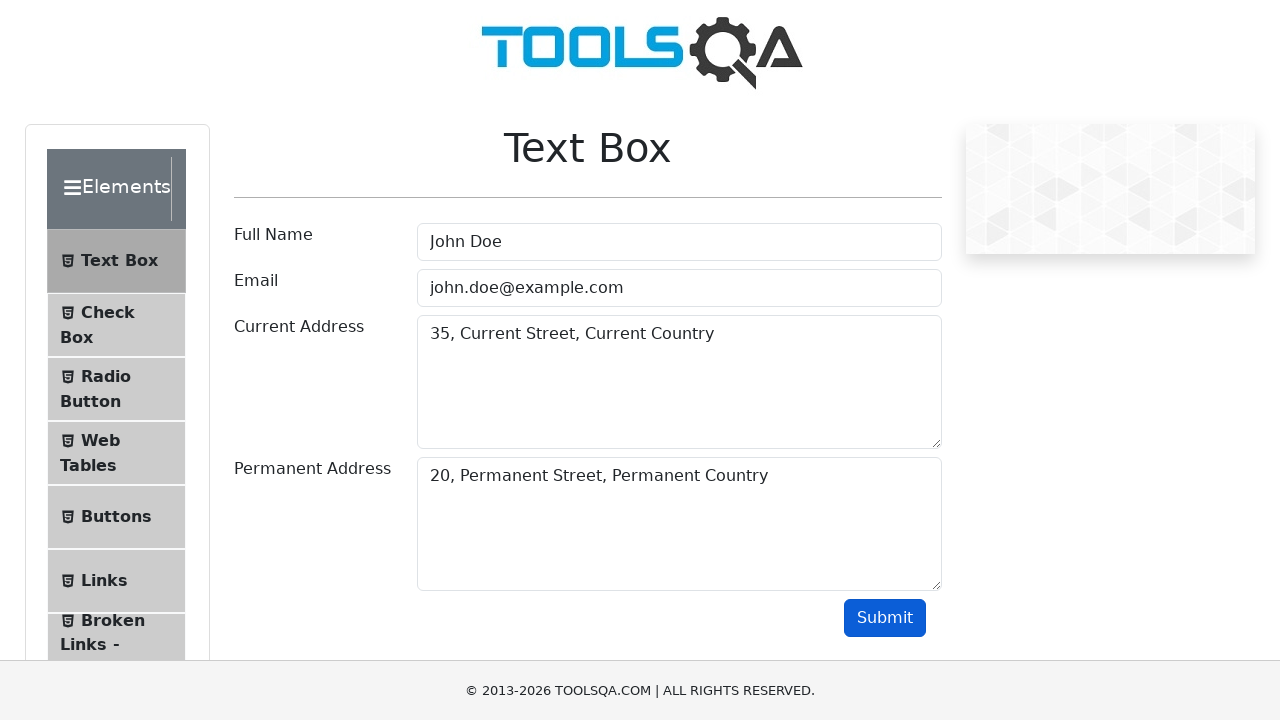

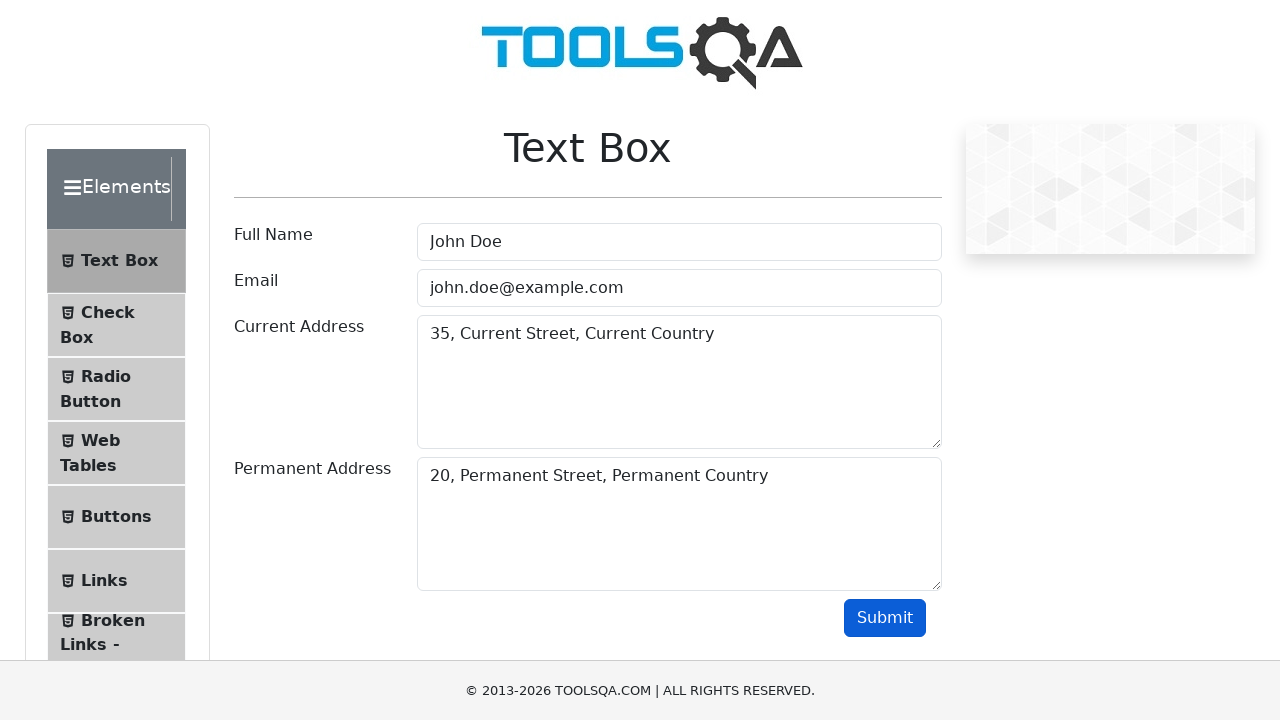